Selects a radio button option

Starting URL: https://www.ultimateqa.com/simple-html-elements-for-automation/

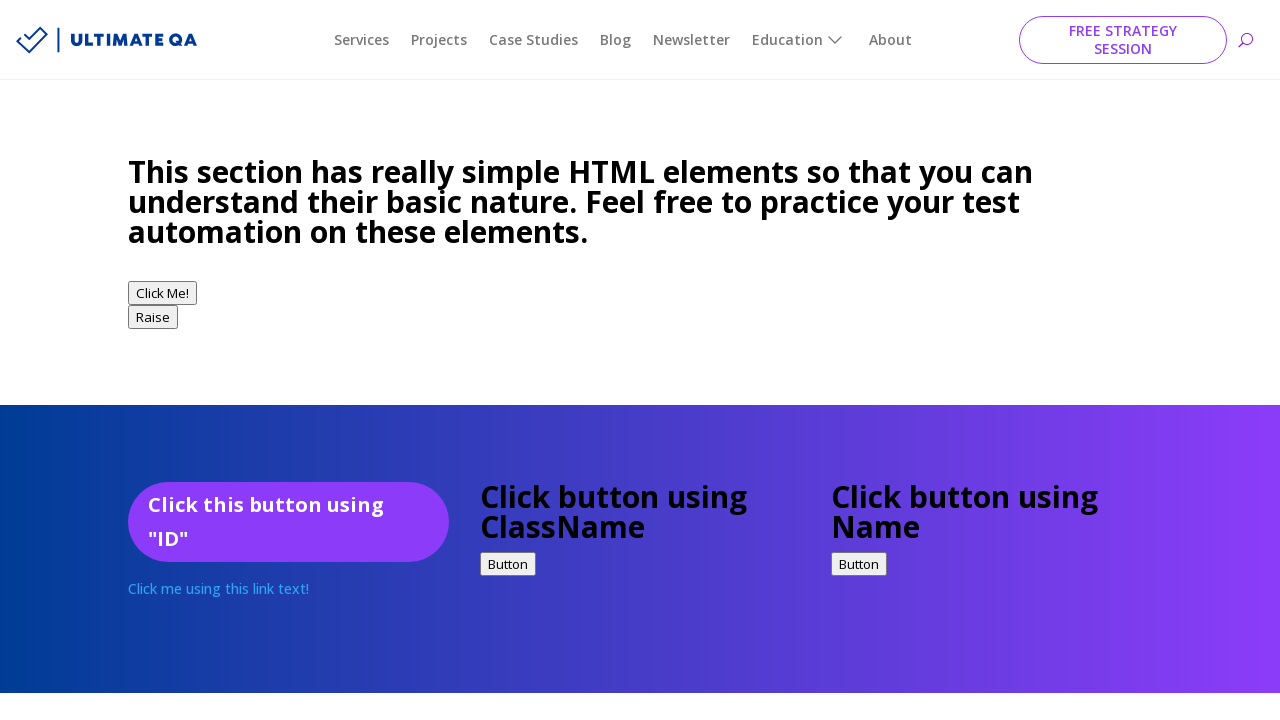

Selected male radio button option at (140, 360) on form input[value='male']
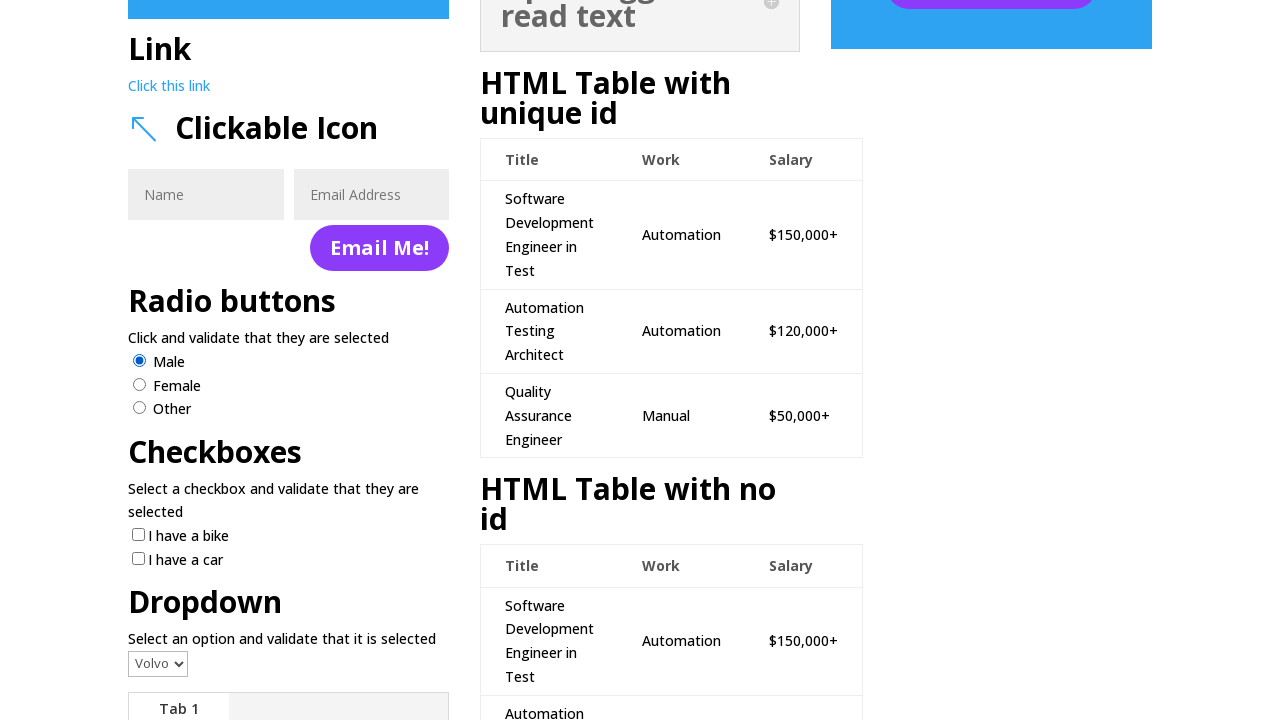

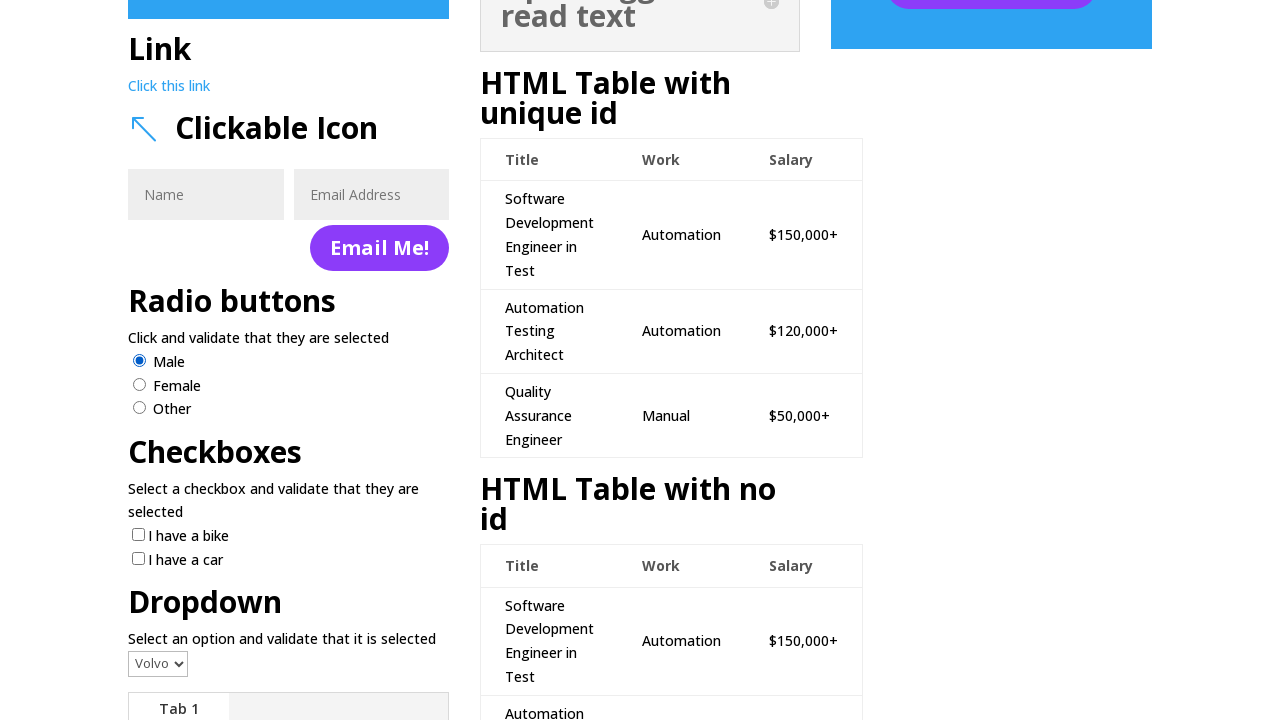